Searches for council tax band information by entering a postcode, navigating through paginated results if needed, and selecting a matching property.

Starting URL: https://www.tax.service.gov.uk/check-council-tax-band/search?_ga=2.95280031.223622977.1663838161-1757065444.1663255247

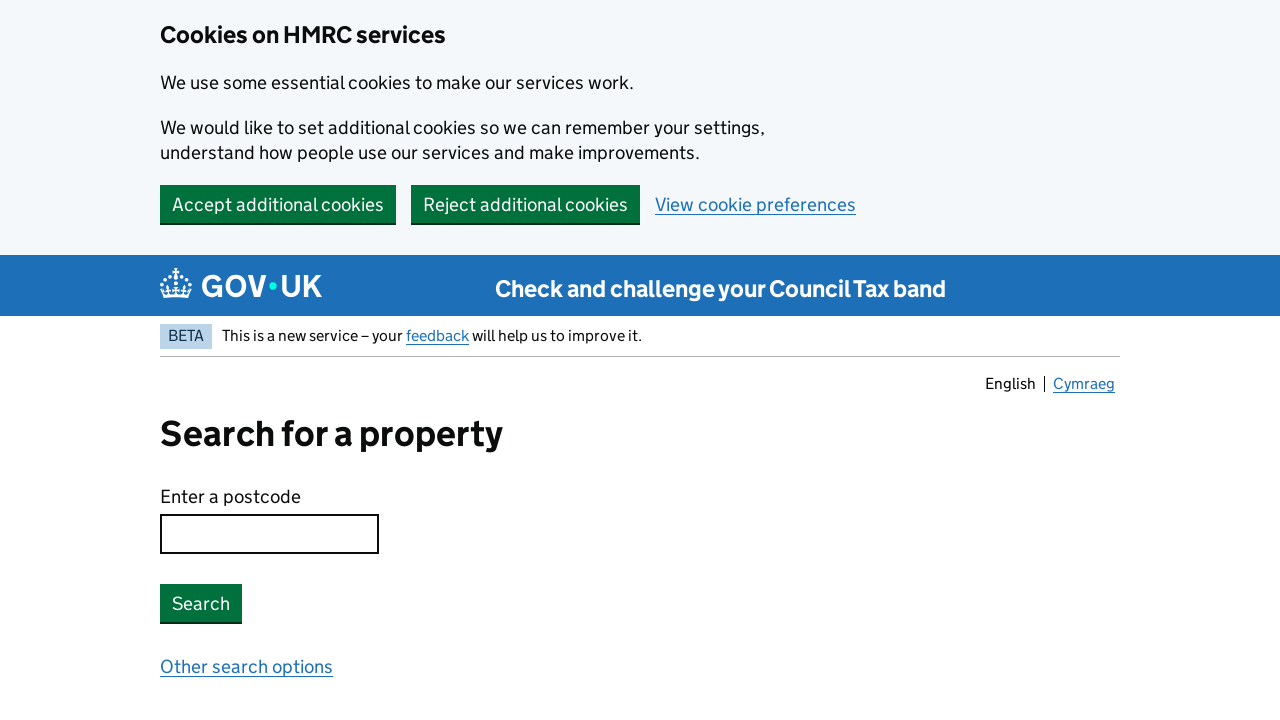

Entered postcode 'SW1A 2AA' in search field on #postcode
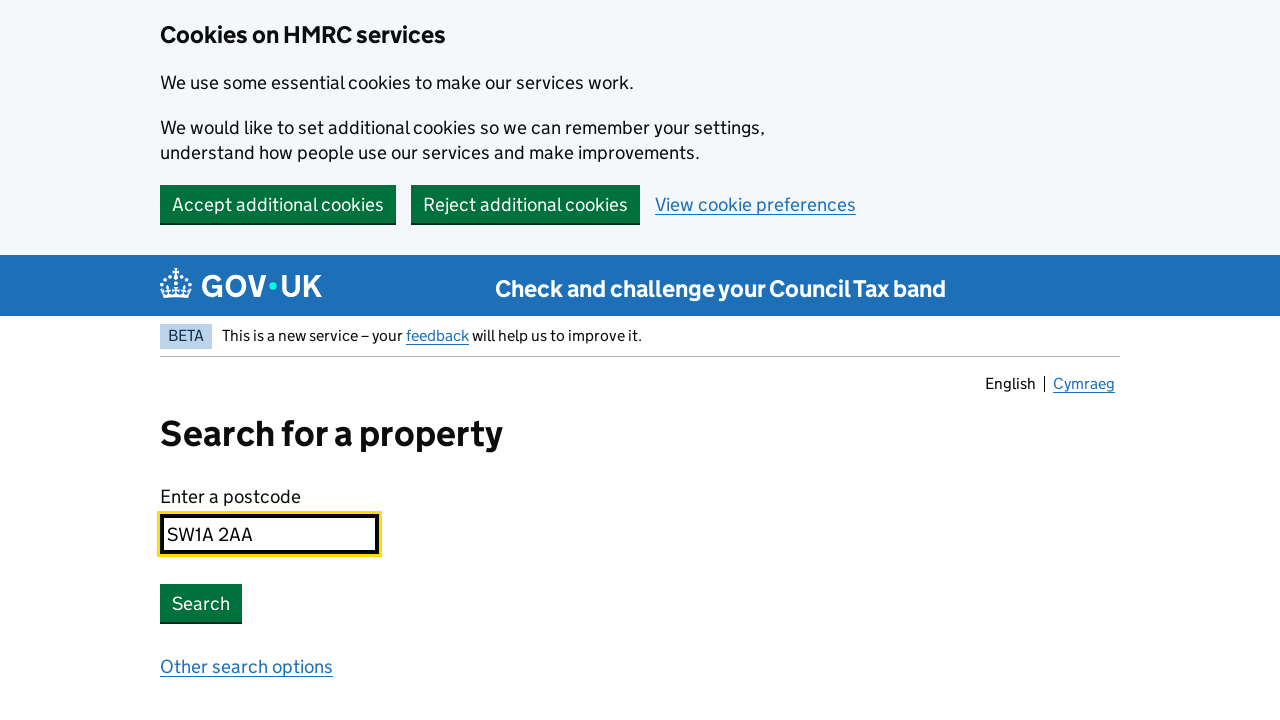

Clicked search button to find properties at (201, 603) on .govuk-button
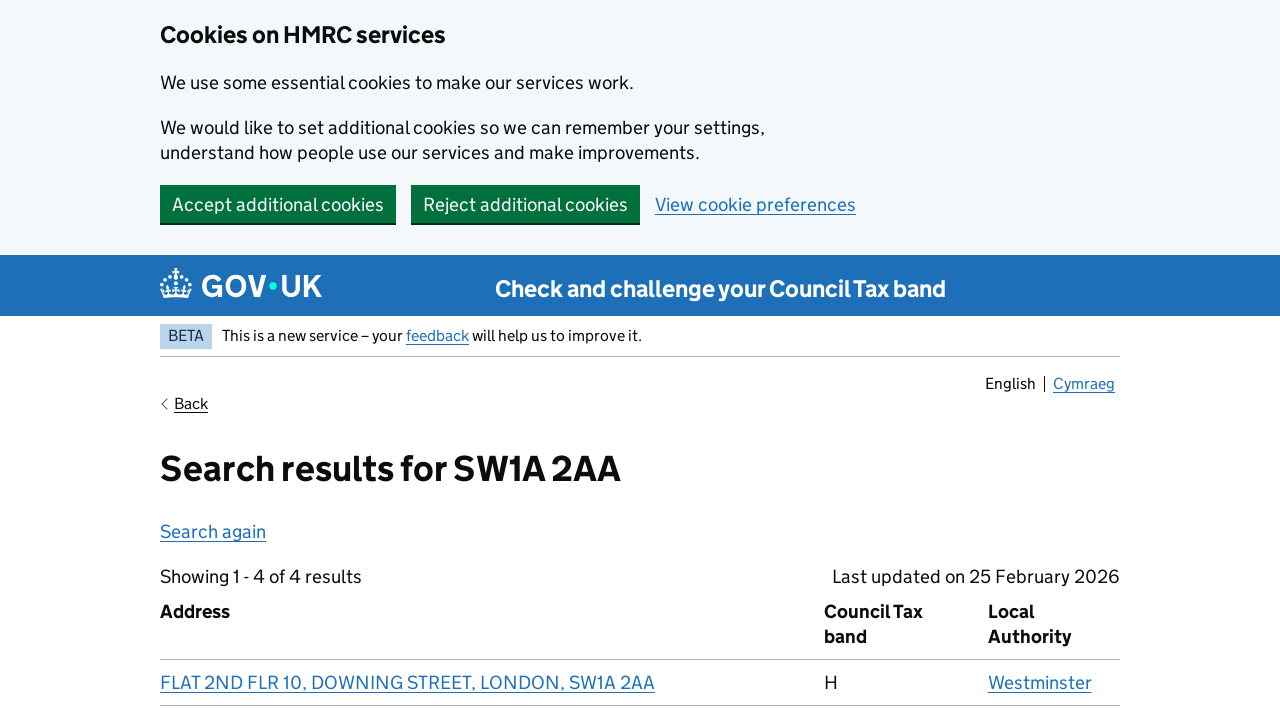

Search results table loaded
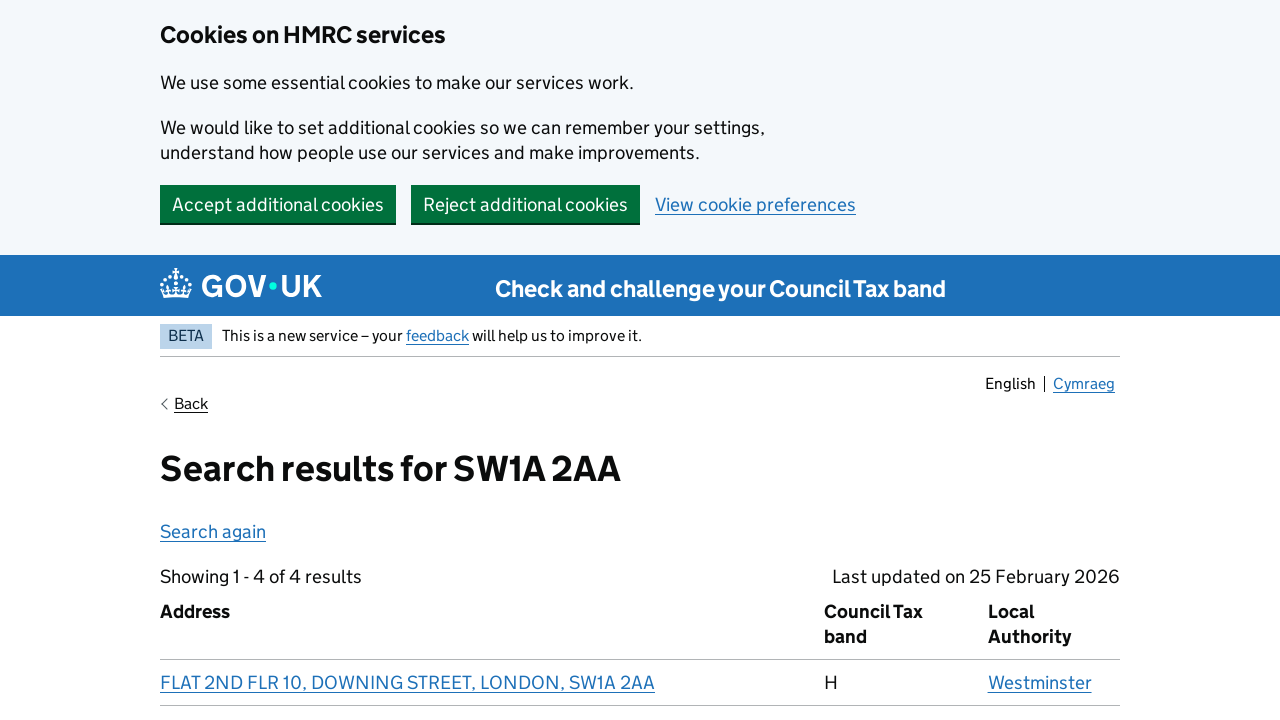

Clicked on matching property row containing '10' at (640, 682) on .govuk-table__row >> nth=1
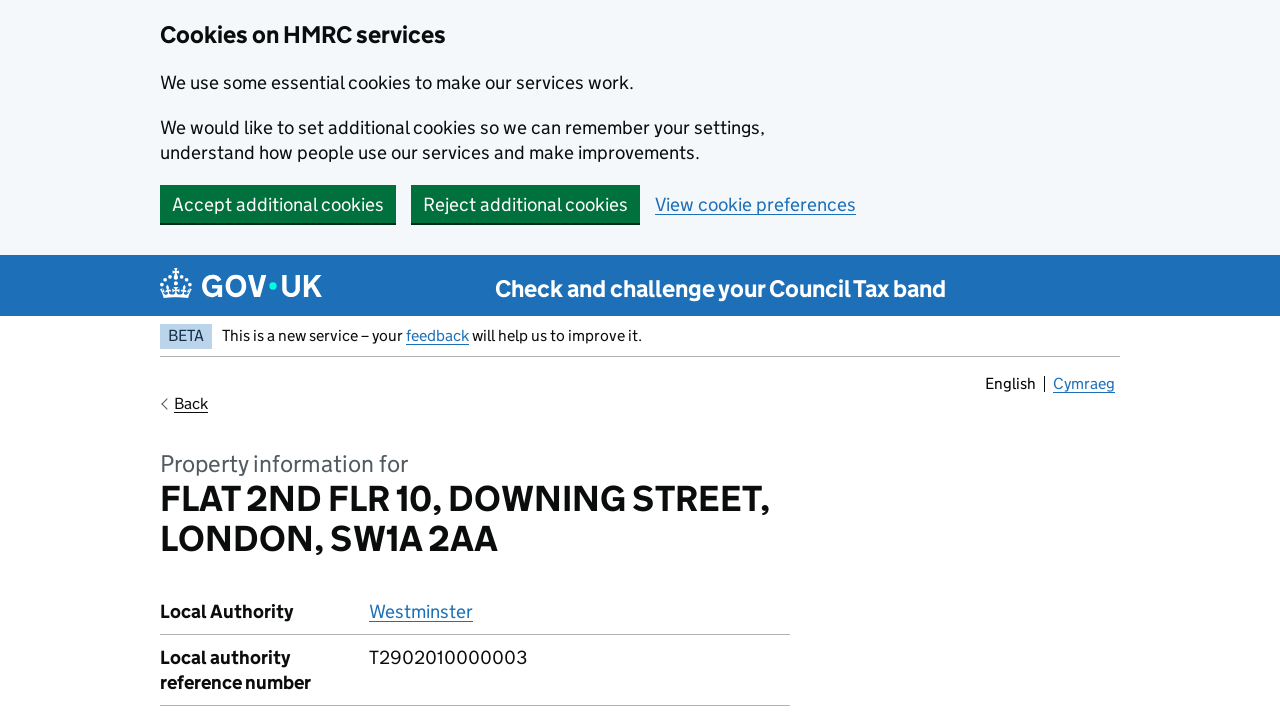

Property details page fully loaded
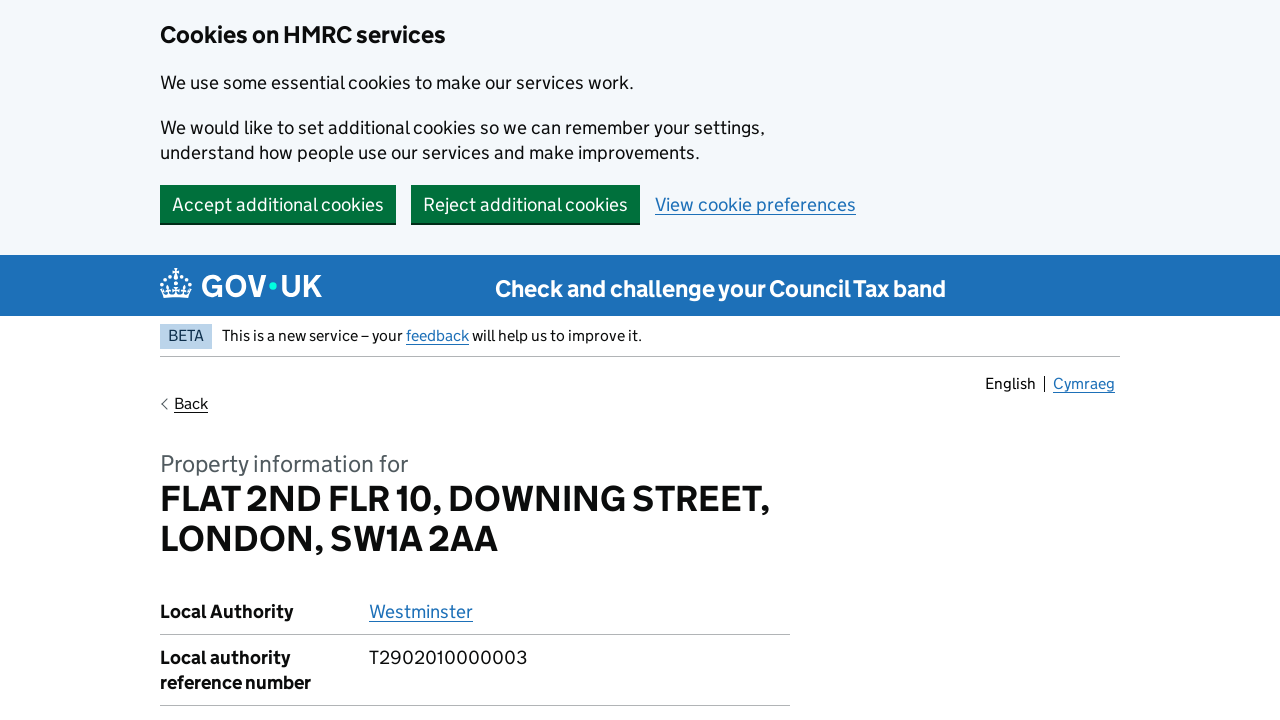

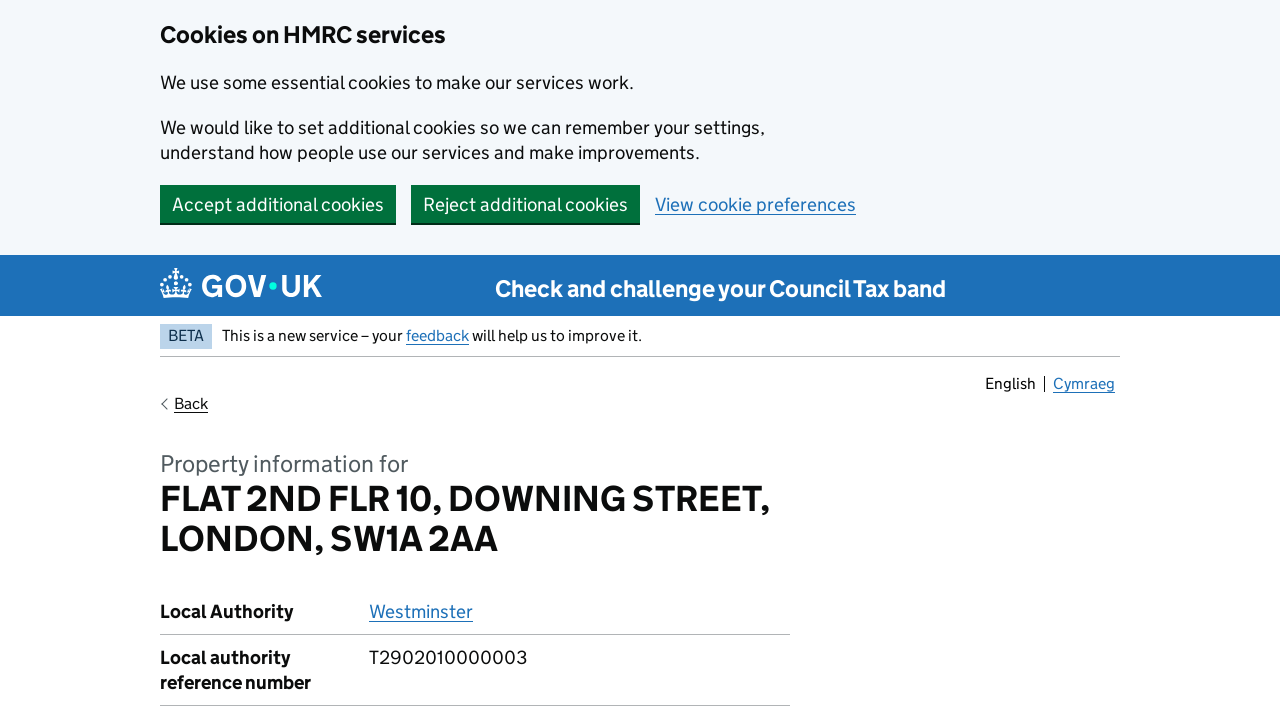